Tests handling of a prompt alert by entering text and accepting it, then verifying the result is displayed

Starting URL: https://www.leafground.com/alert.xhtml

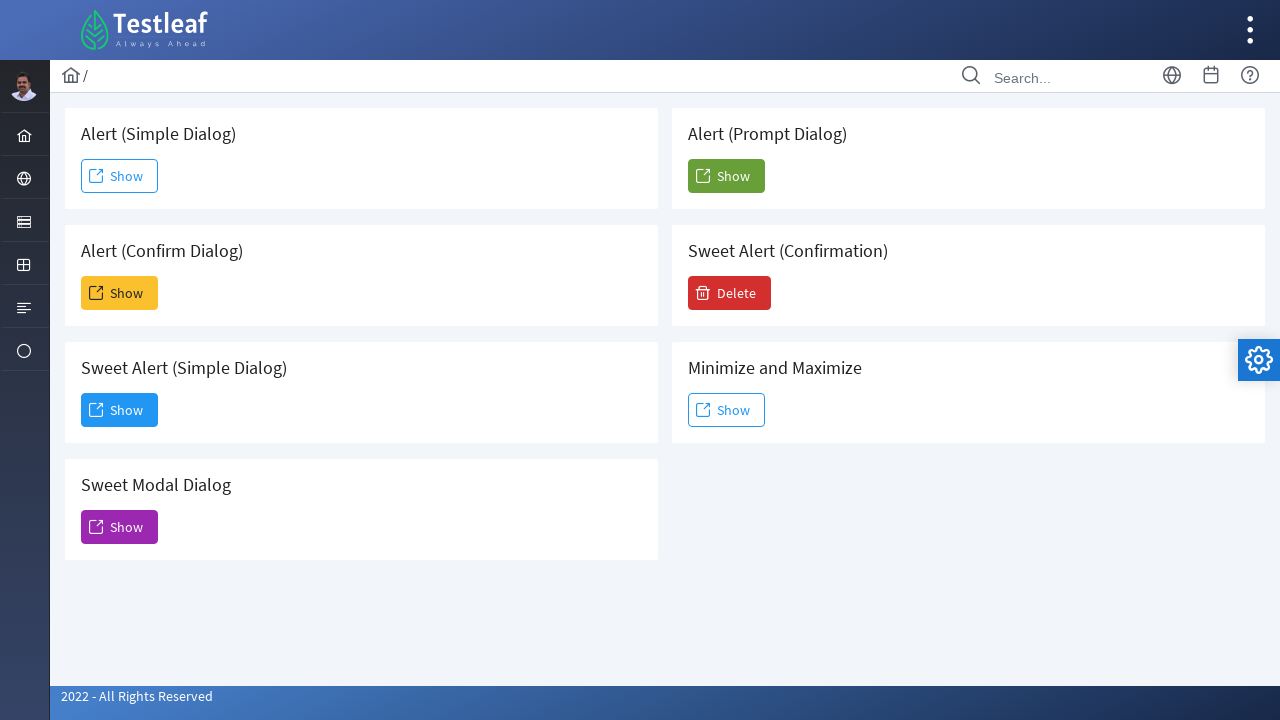

Clicked the 5th Show button to display prompt alert at (726, 176) on (//span[text()='Show'])[5]
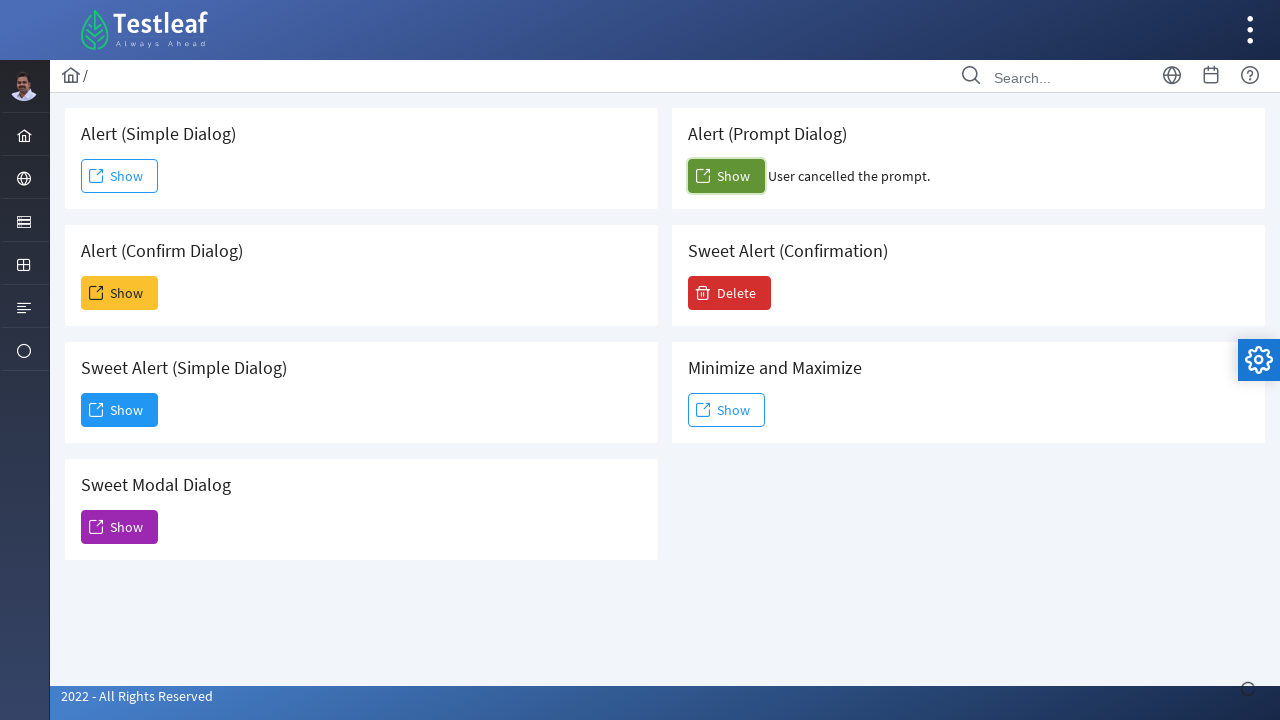

Set up dialog handler to accept prompt with text 'My project is Alert'
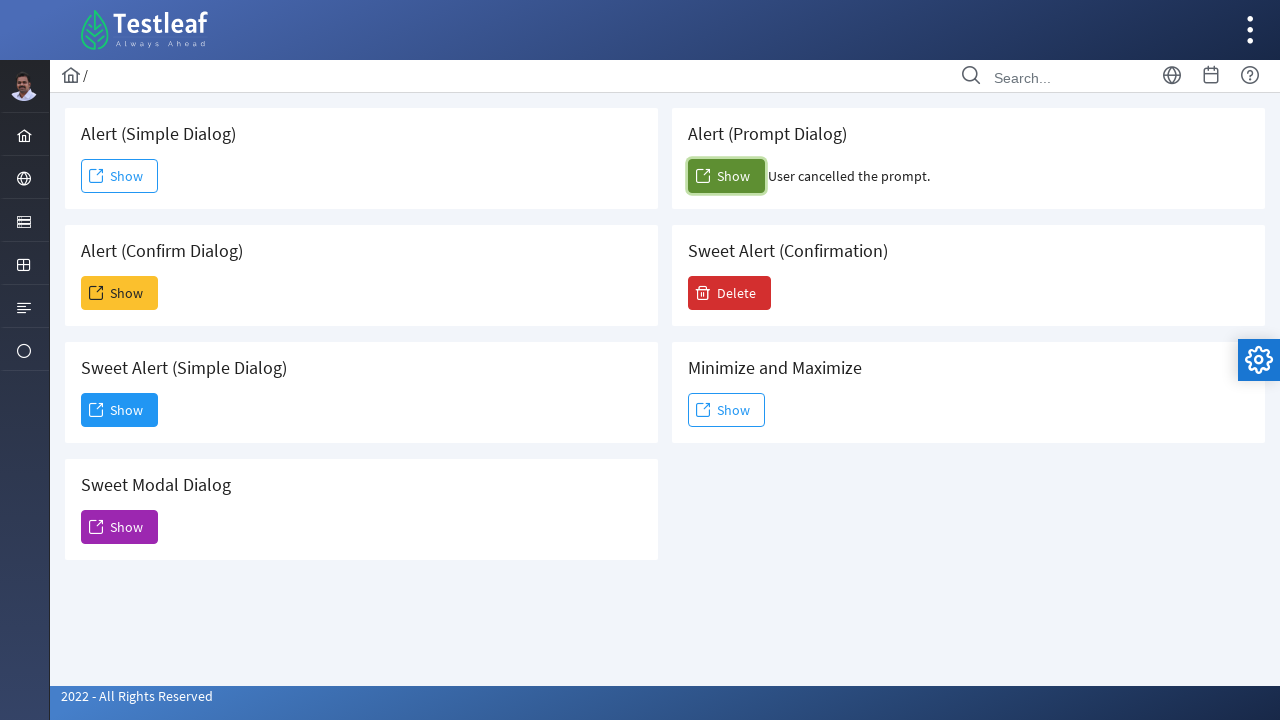

Waited for result element to appear
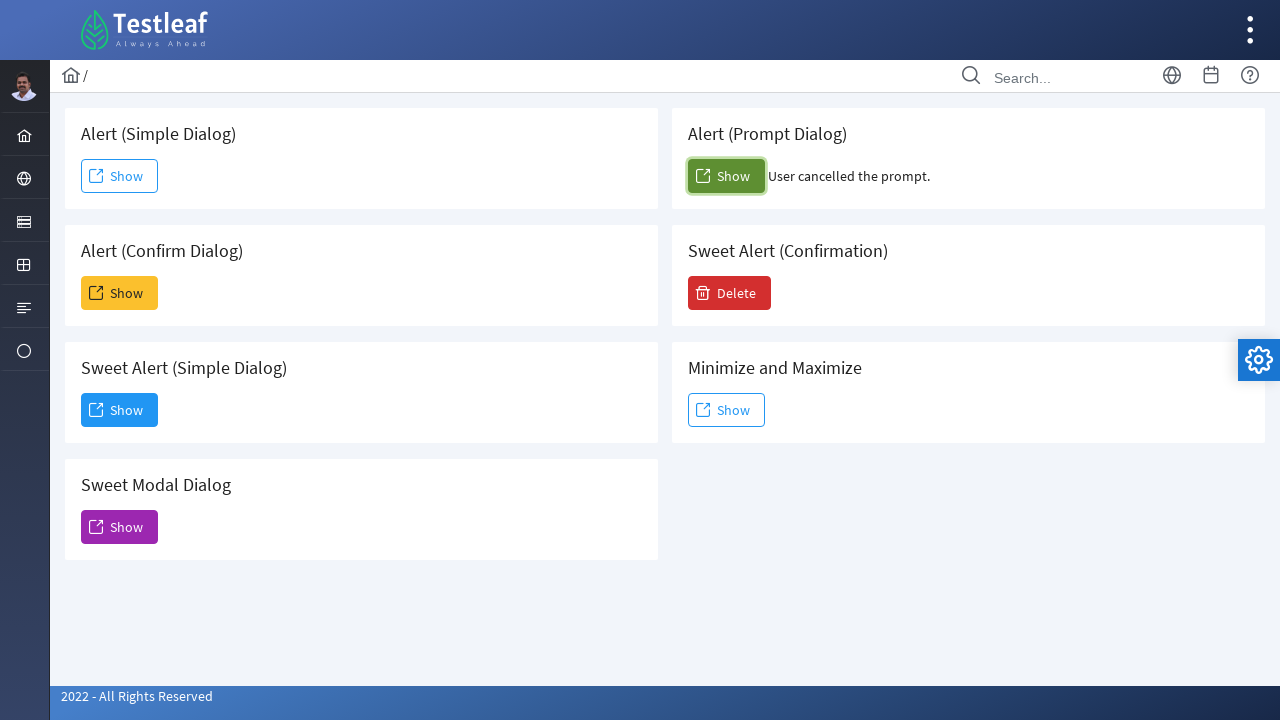

Retrieved result text from confirm_result element
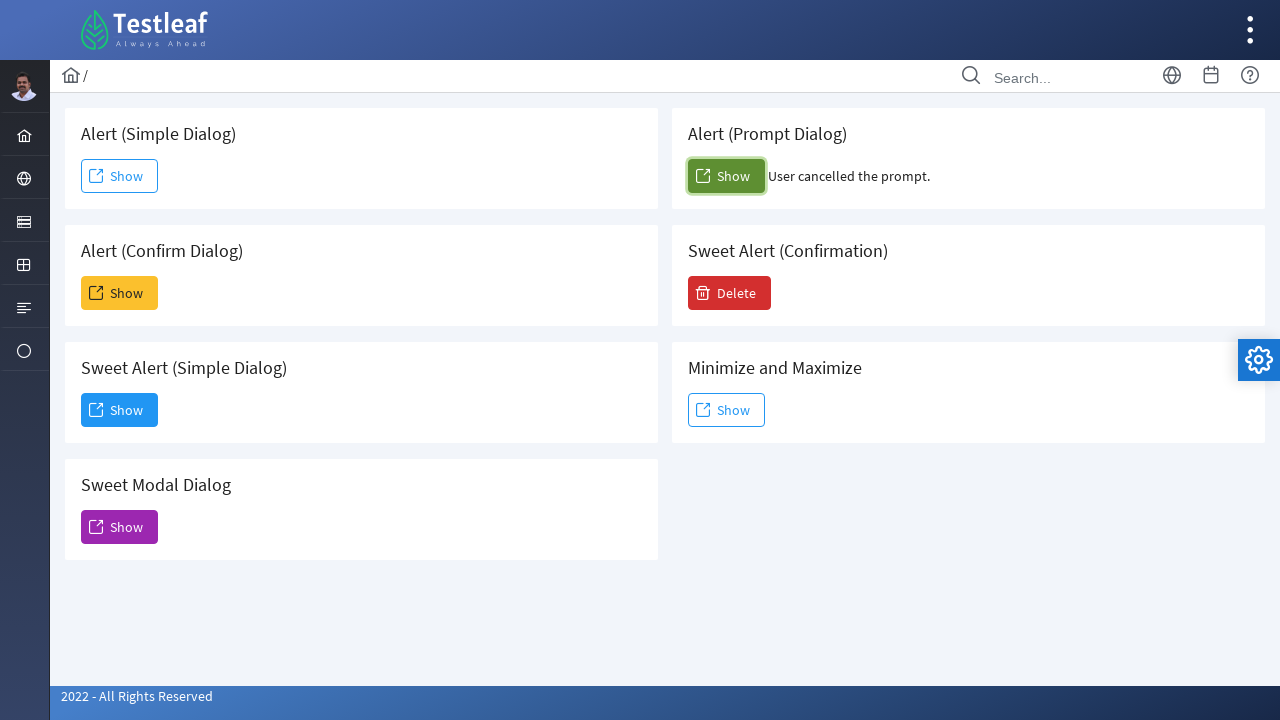

Printed result text to console
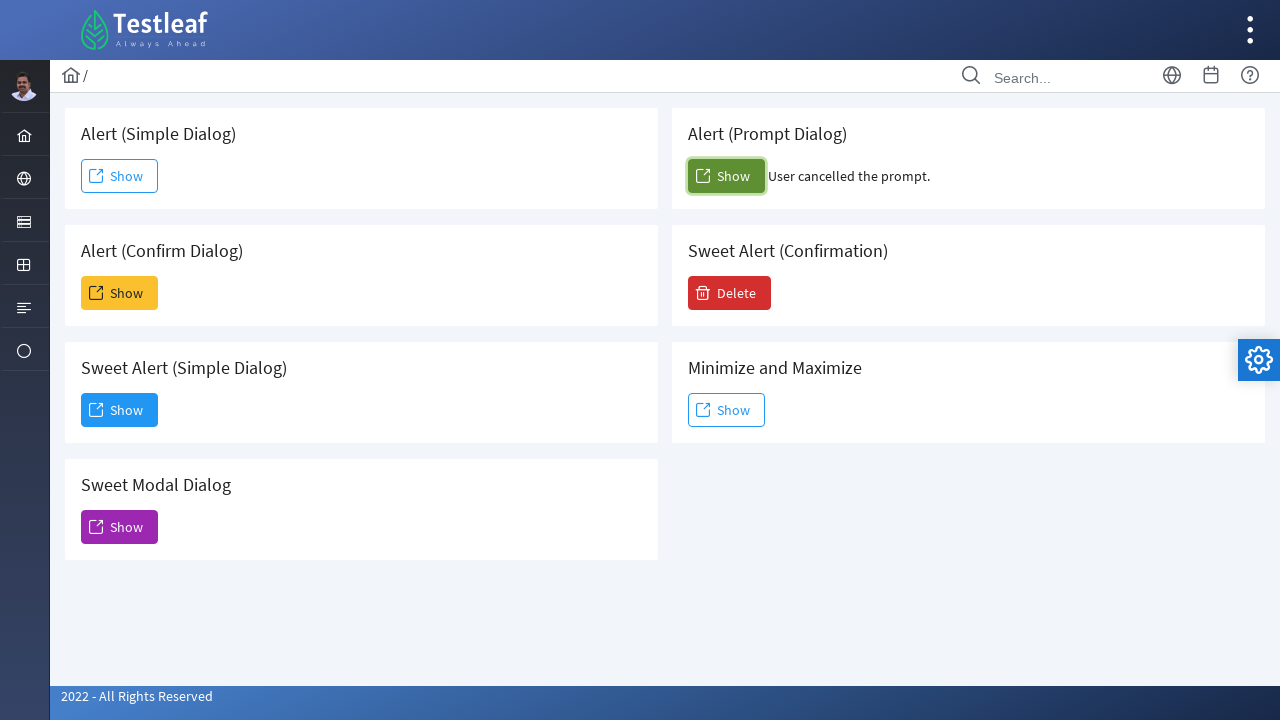

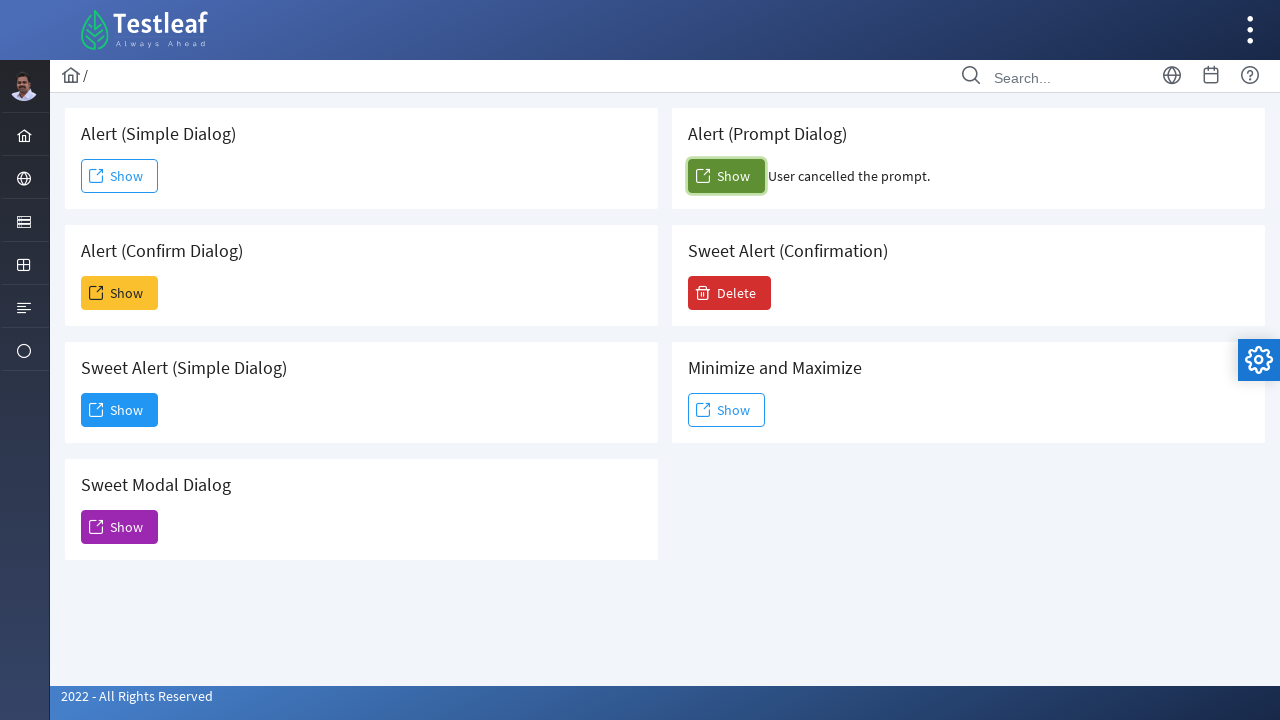